Tests the Zappos homepage search functionality by entering "Green Shoes" in the search field and submitting the form to verify search works.

Starting URL: https://www.zappos.com

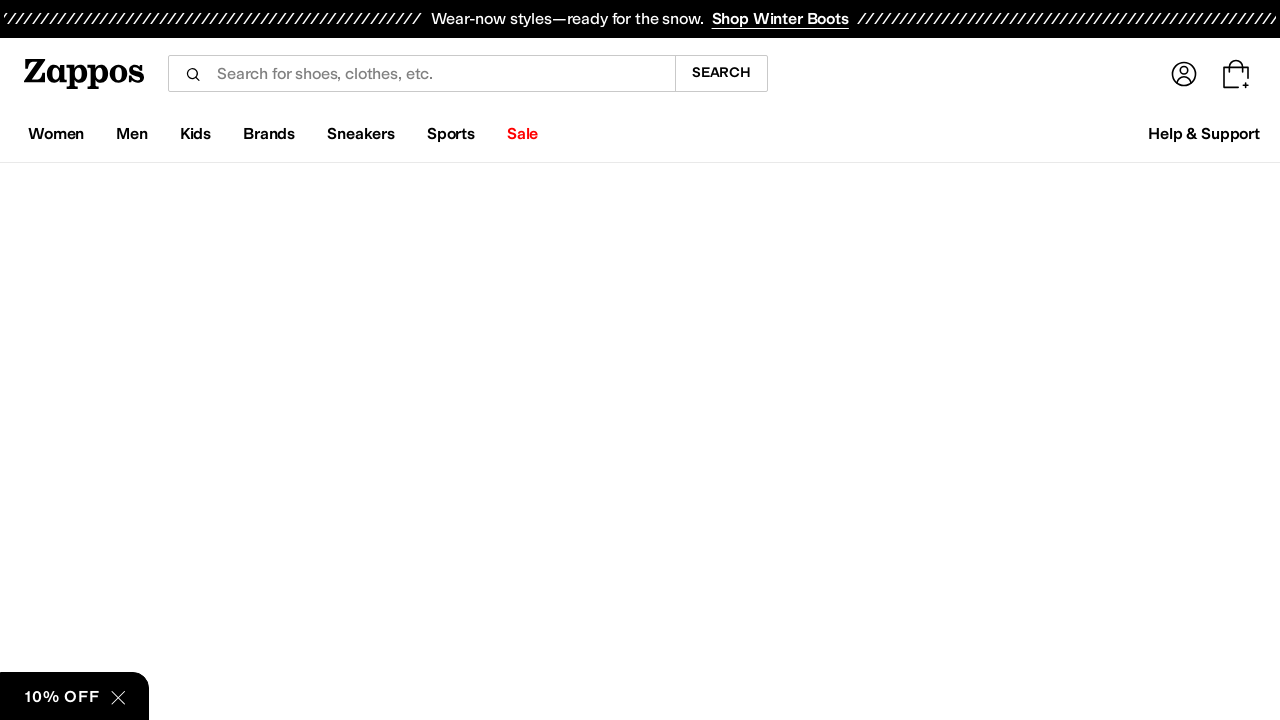

Filled search field with 'Green Shoes' on input[name='term']
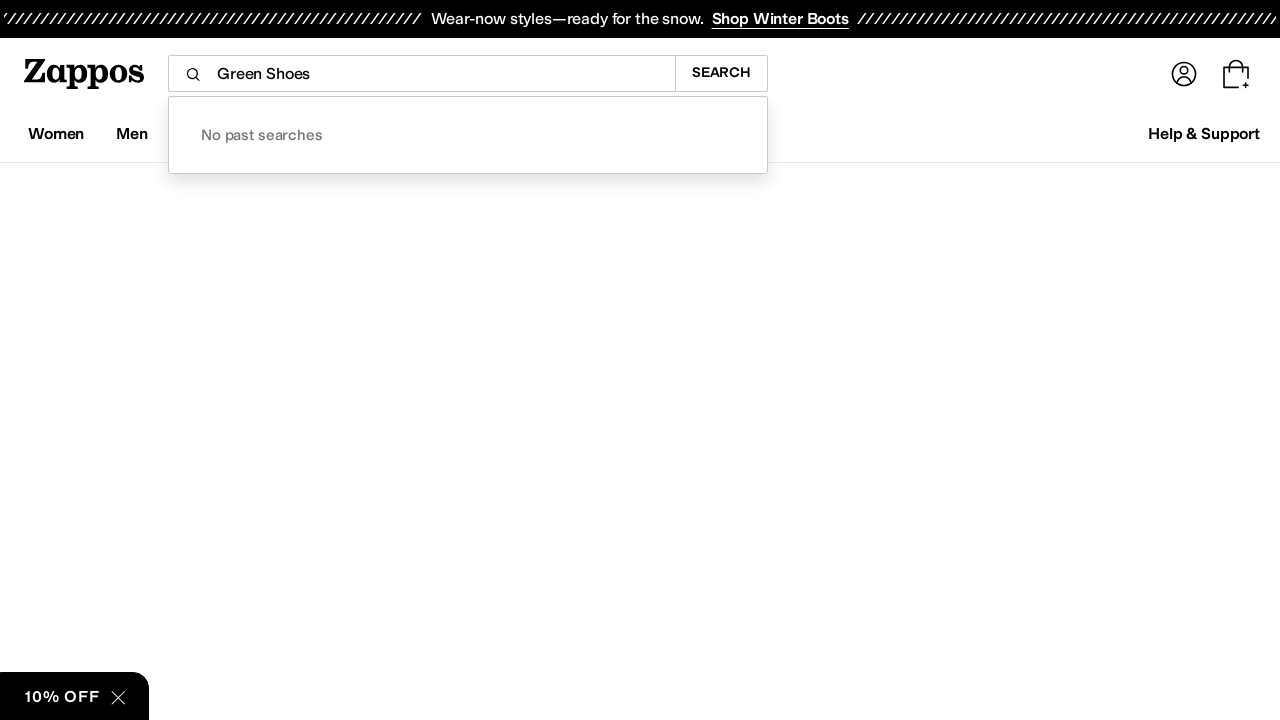

Pressed Enter to submit search form on input[name='term']
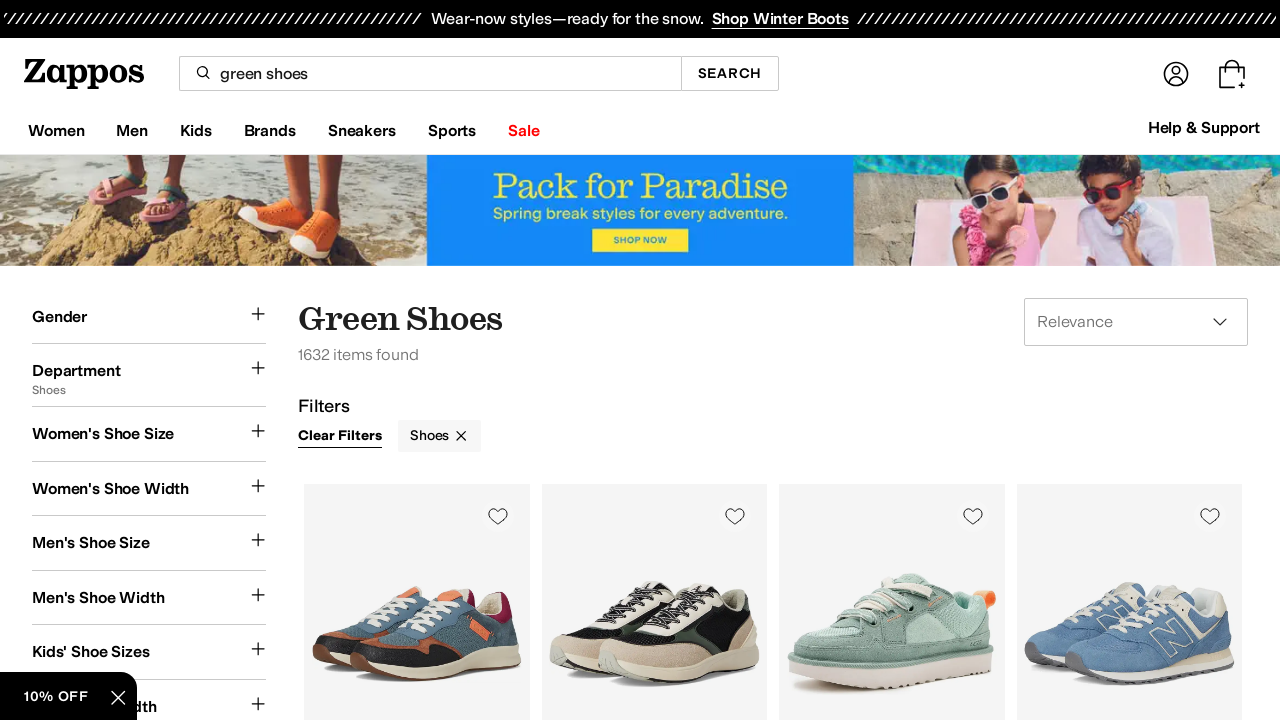

Search results page loaded successfully
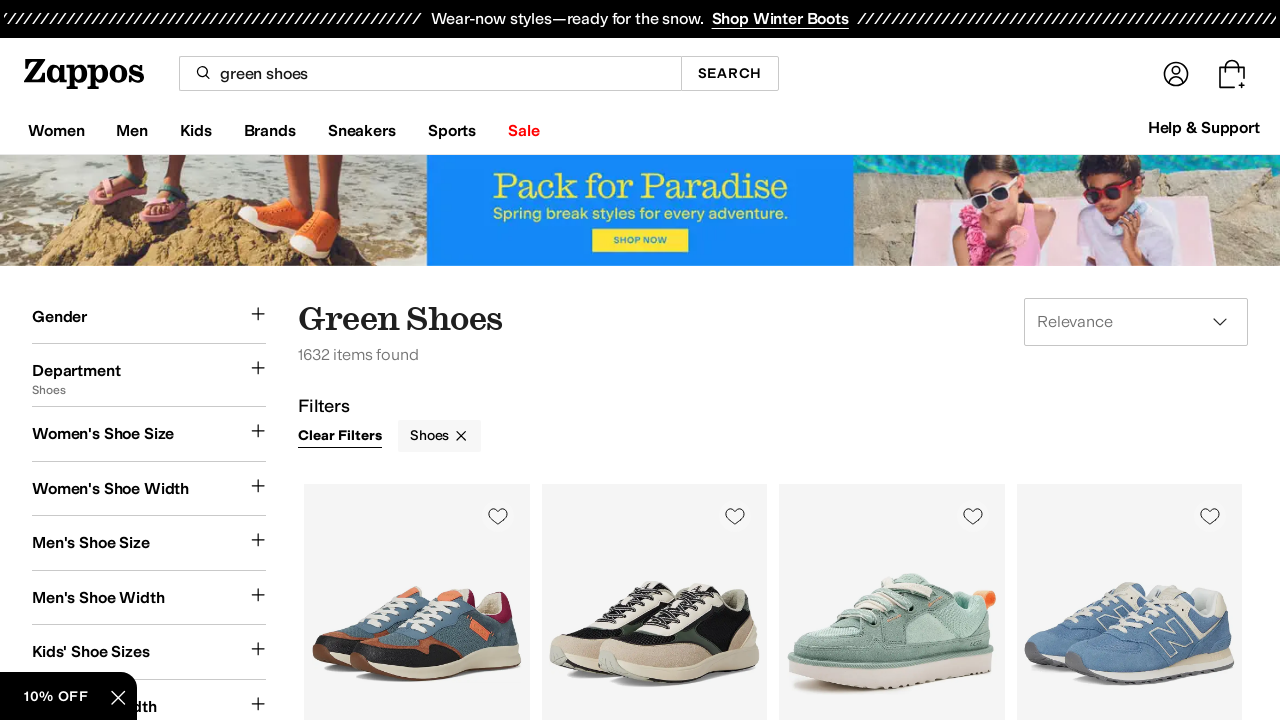

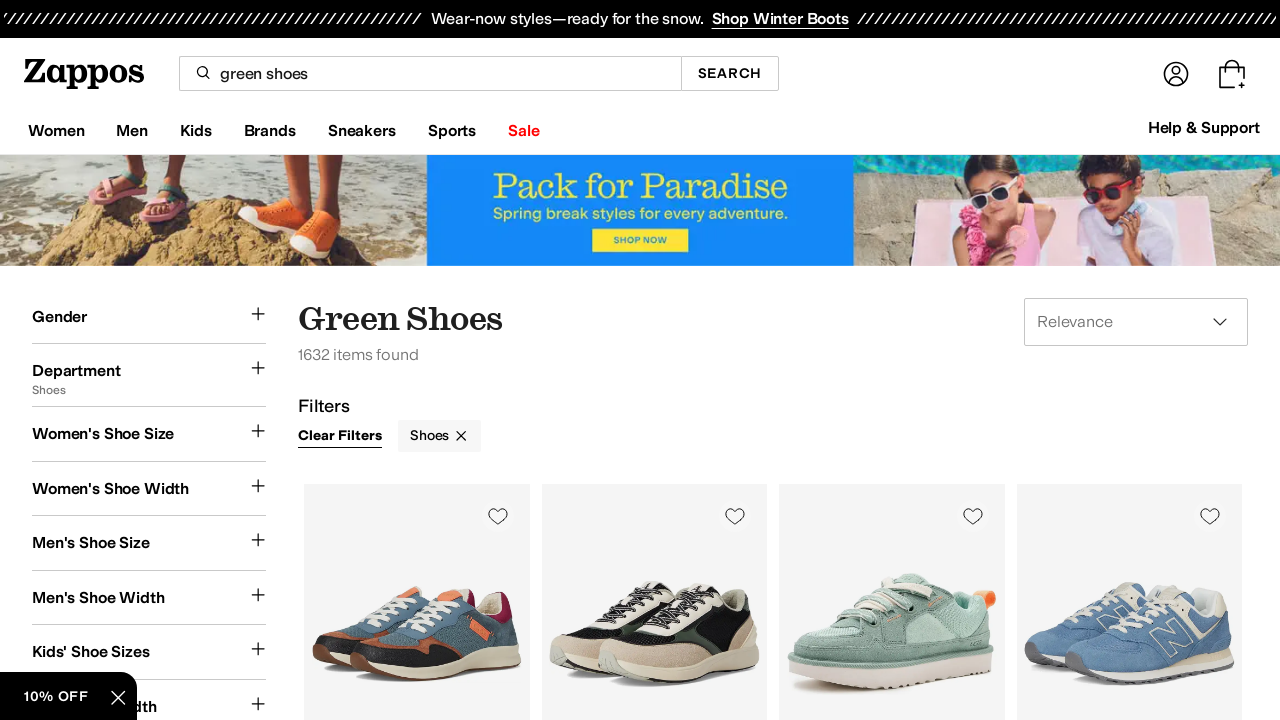